Tests removing completed items when clicking Clear completed button

Starting URL: https://demo.playwright.dev/todomvc

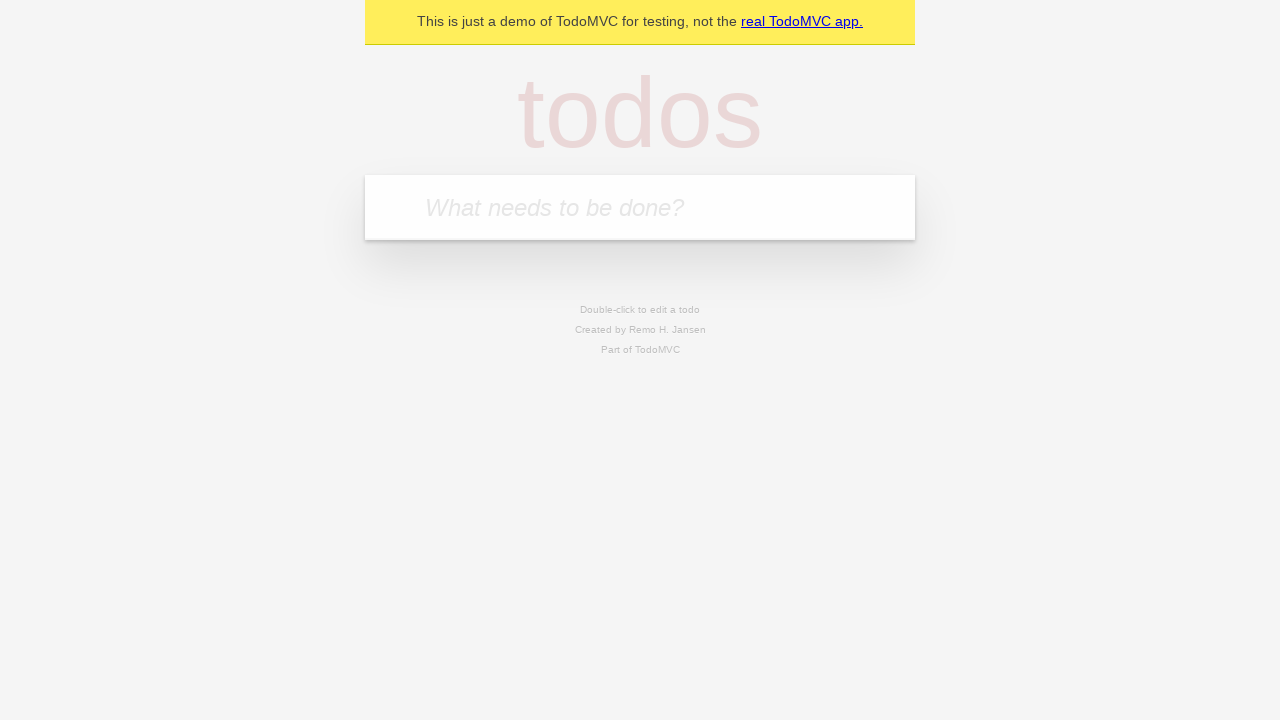

Filled todo input with 'buy some cheese' on internal:attr=[placeholder="What needs to be done?"i]
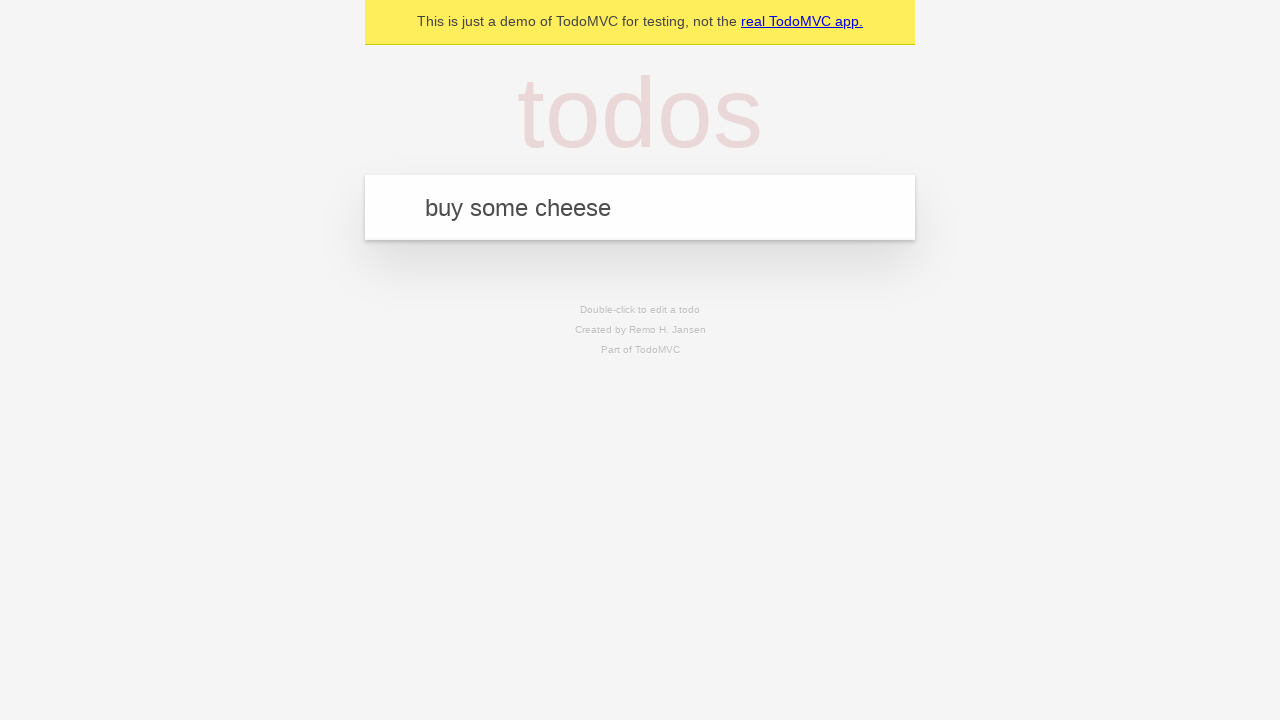

Pressed Enter to add first todo on internal:attr=[placeholder="What needs to be done?"i]
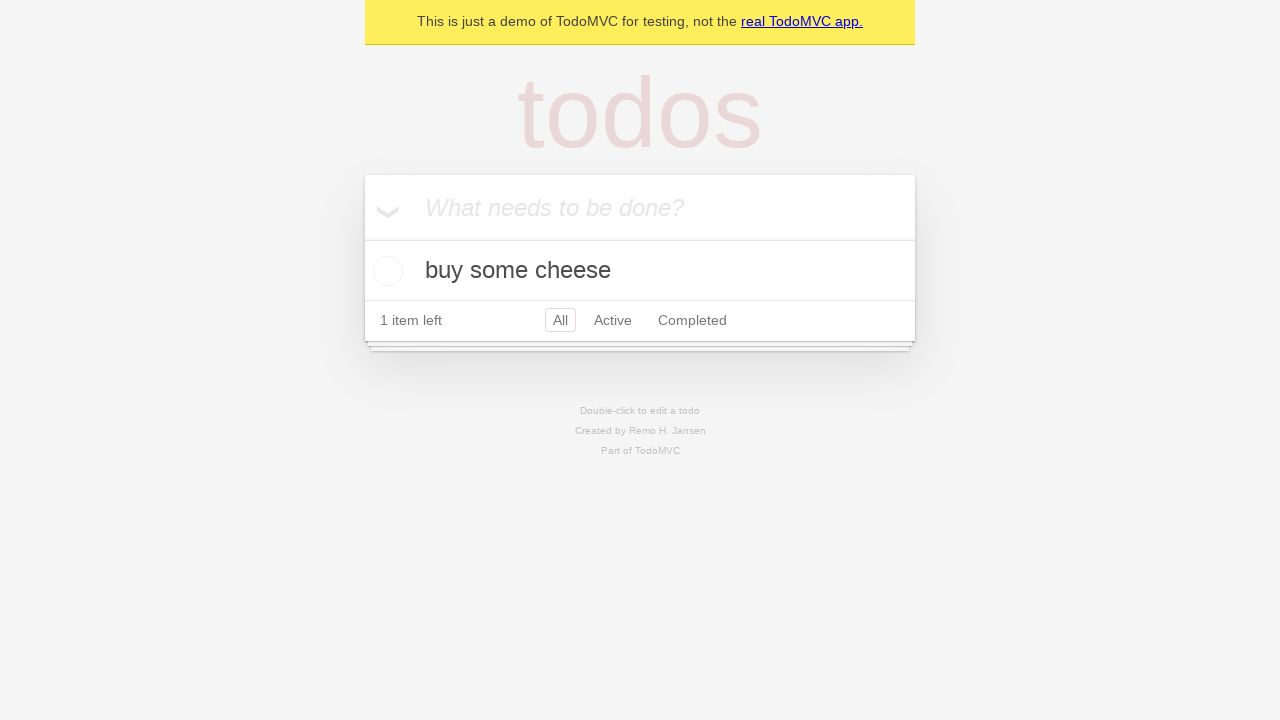

Filled todo input with 'feed the cat' on internal:attr=[placeholder="What needs to be done?"i]
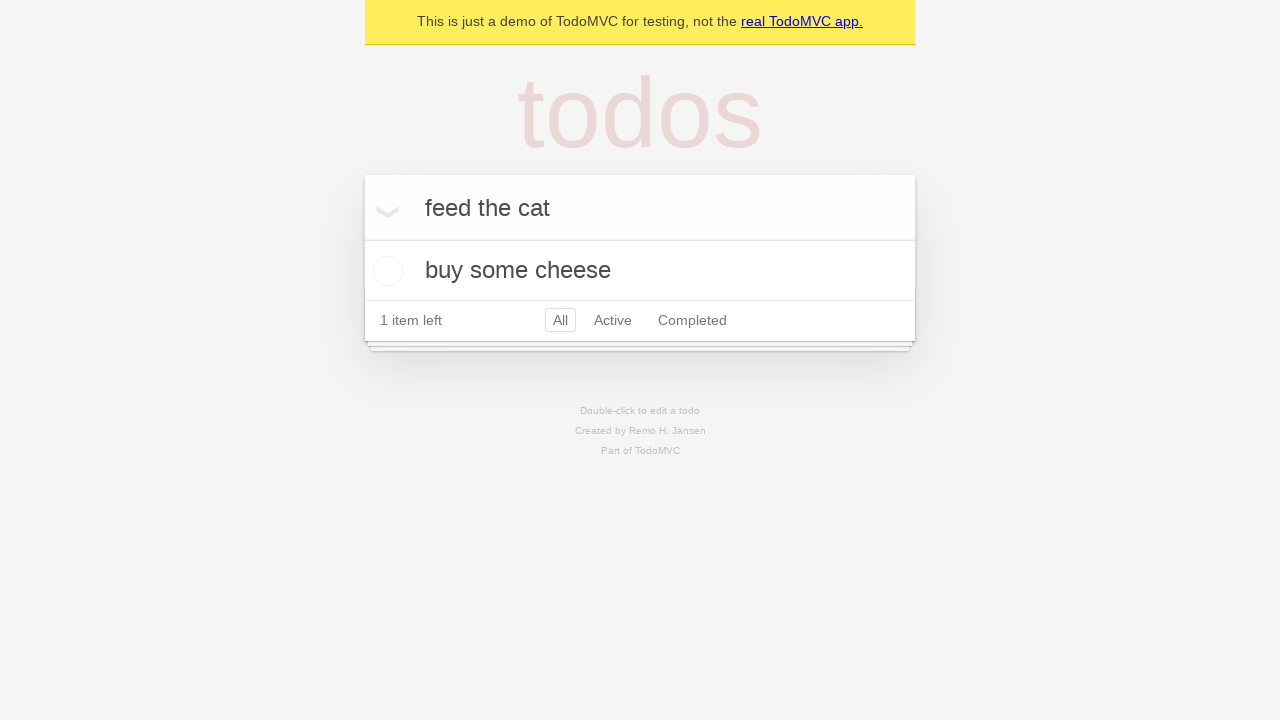

Pressed Enter to add second todo on internal:attr=[placeholder="What needs to be done?"i]
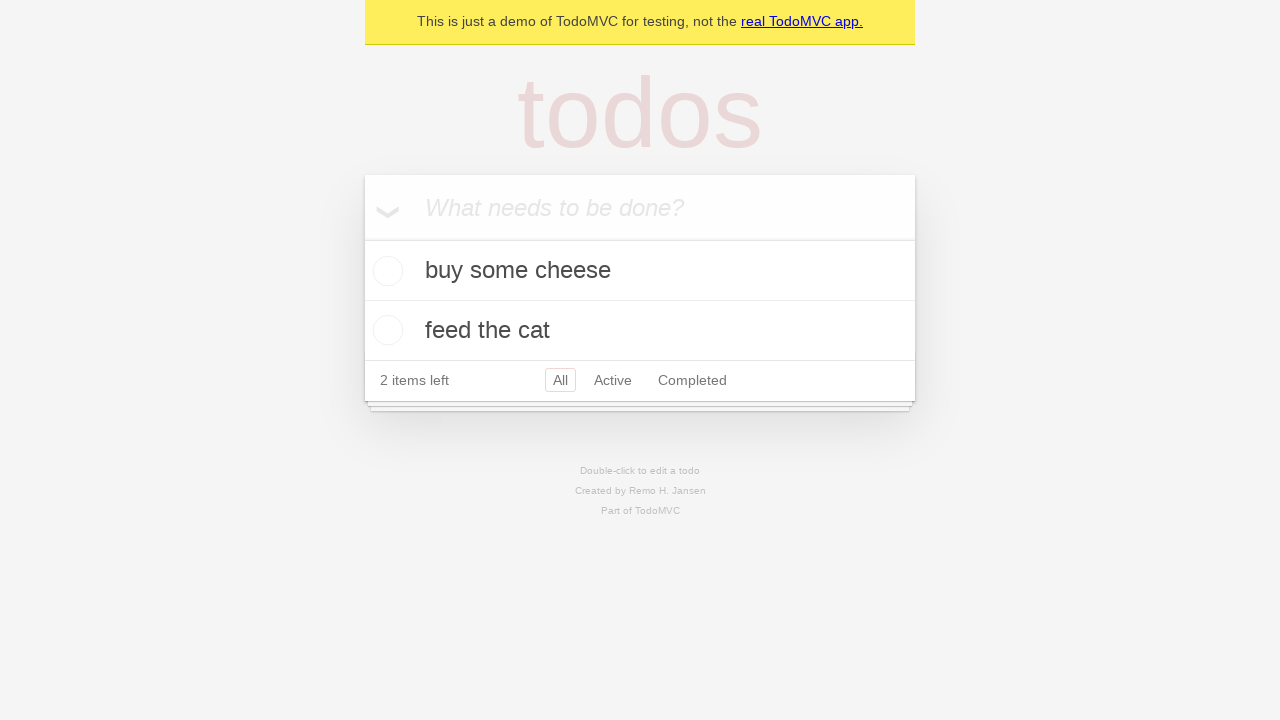

Filled todo input with 'book a doctors appointment' on internal:attr=[placeholder="What needs to be done?"i]
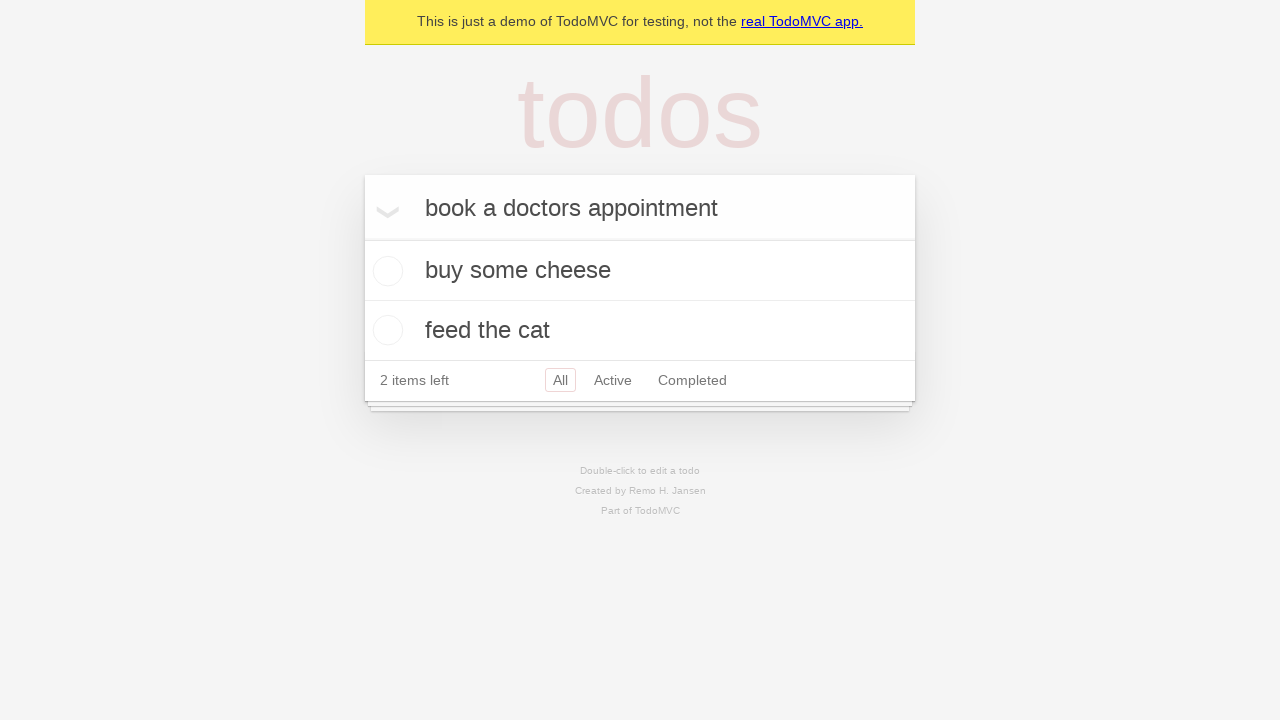

Pressed Enter to add third todo on internal:attr=[placeholder="What needs to be done?"i]
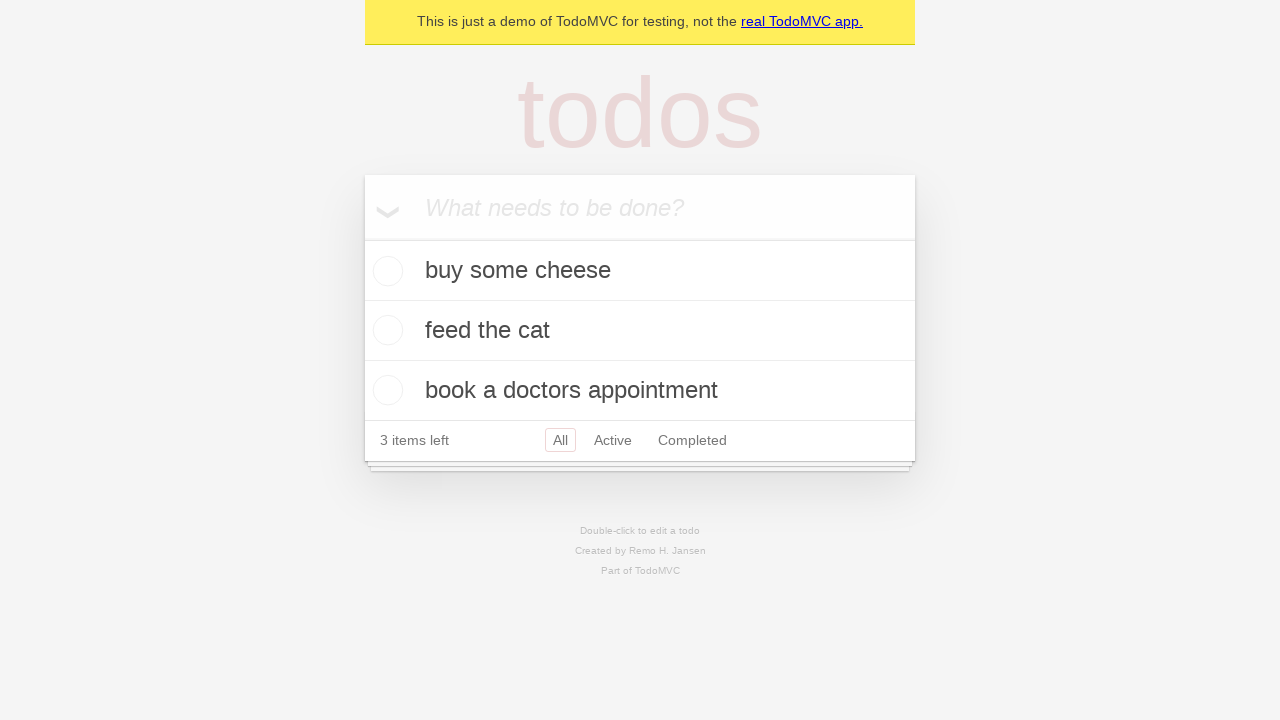

Checked the second todo item 'feed the cat' at (385, 330) on internal:testid=[data-testid="todo-item"s] >> nth=1 >> internal:role=checkbox
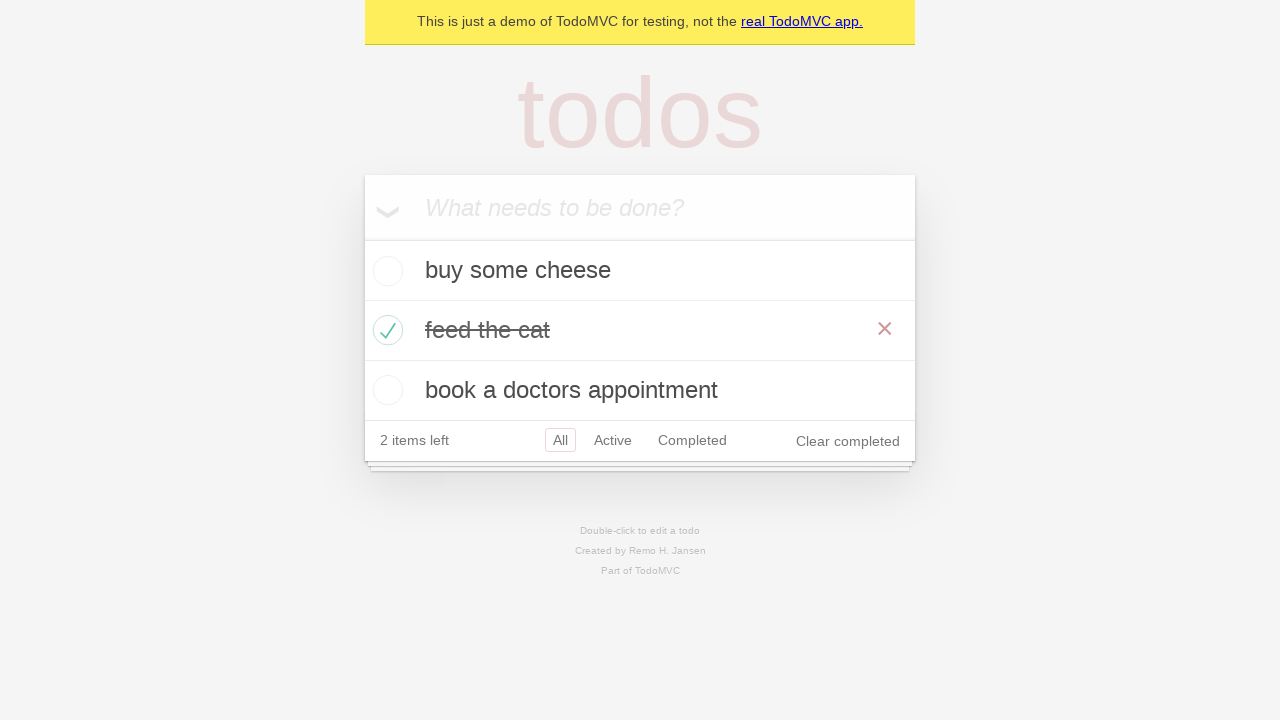

Clicked 'Clear completed' button to remove completed todo at (848, 441) on internal:role=button[name="Clear completed"i]
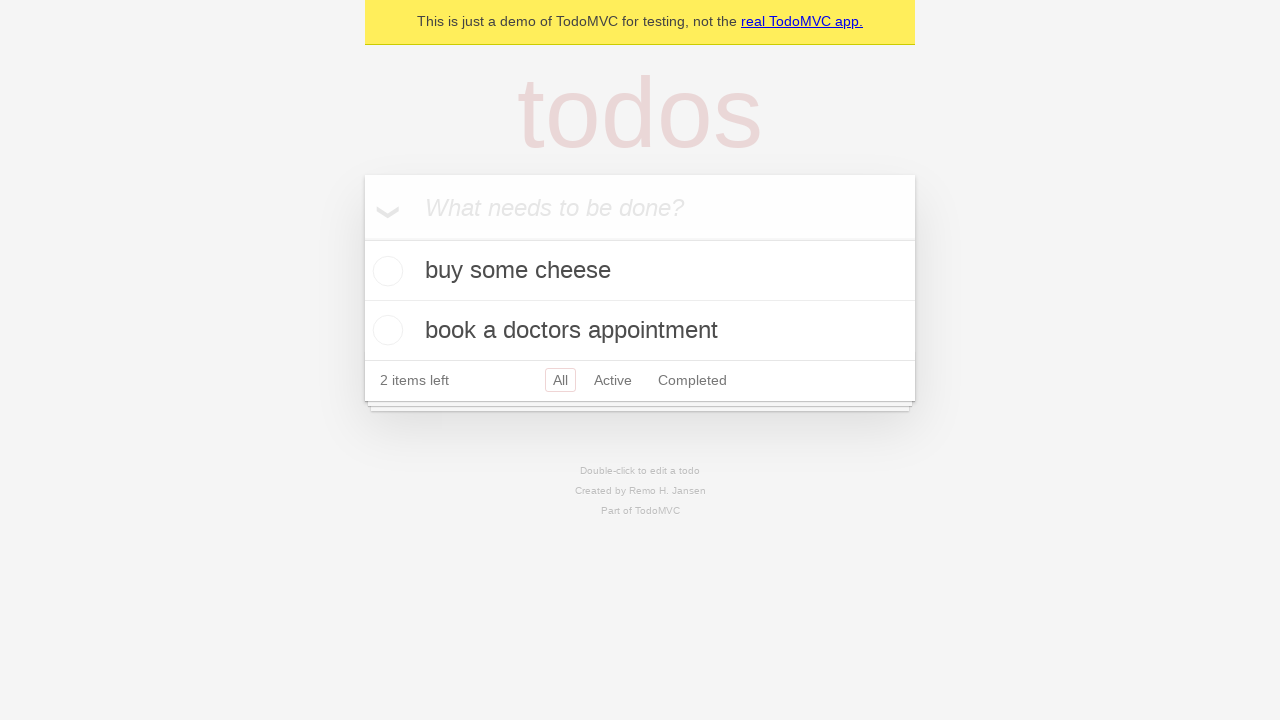

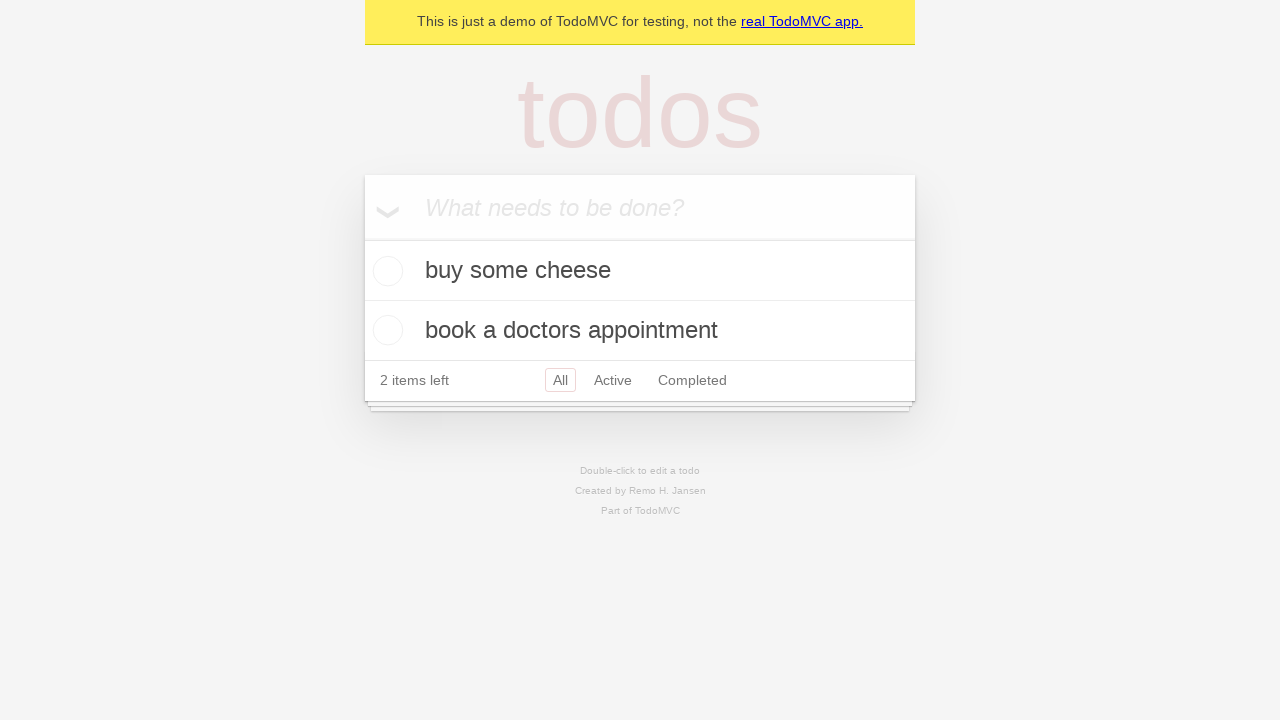